Navigates to YouTube homepage and verifies the page loads correctly by checking the title

Starting URL: https://www.youtube.com/

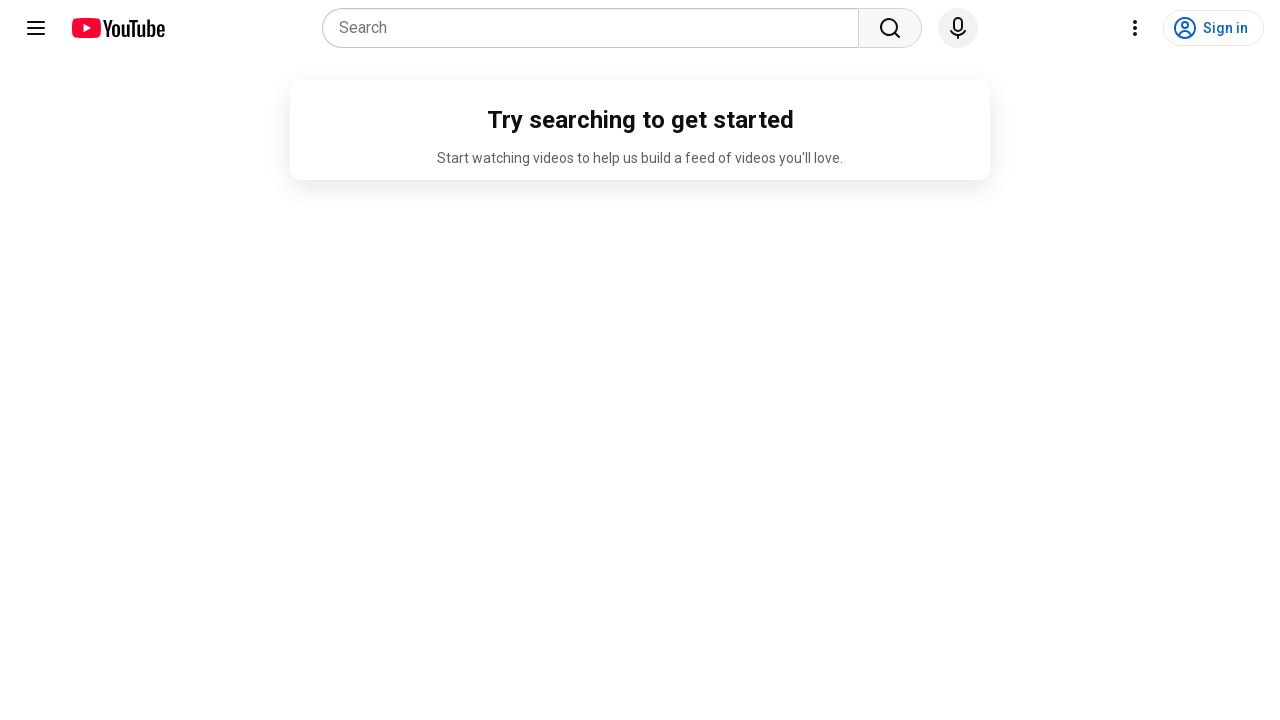

Navigated to YouTube homepage
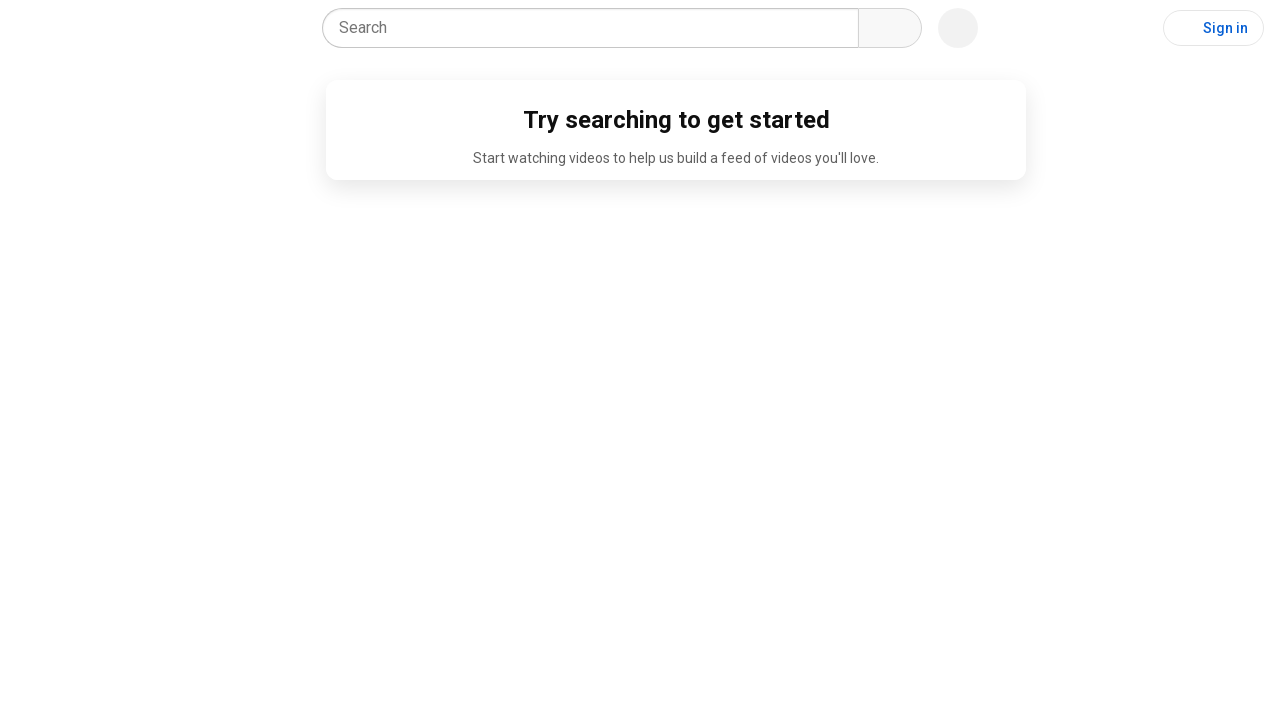

Verified page title is 'YouTube'
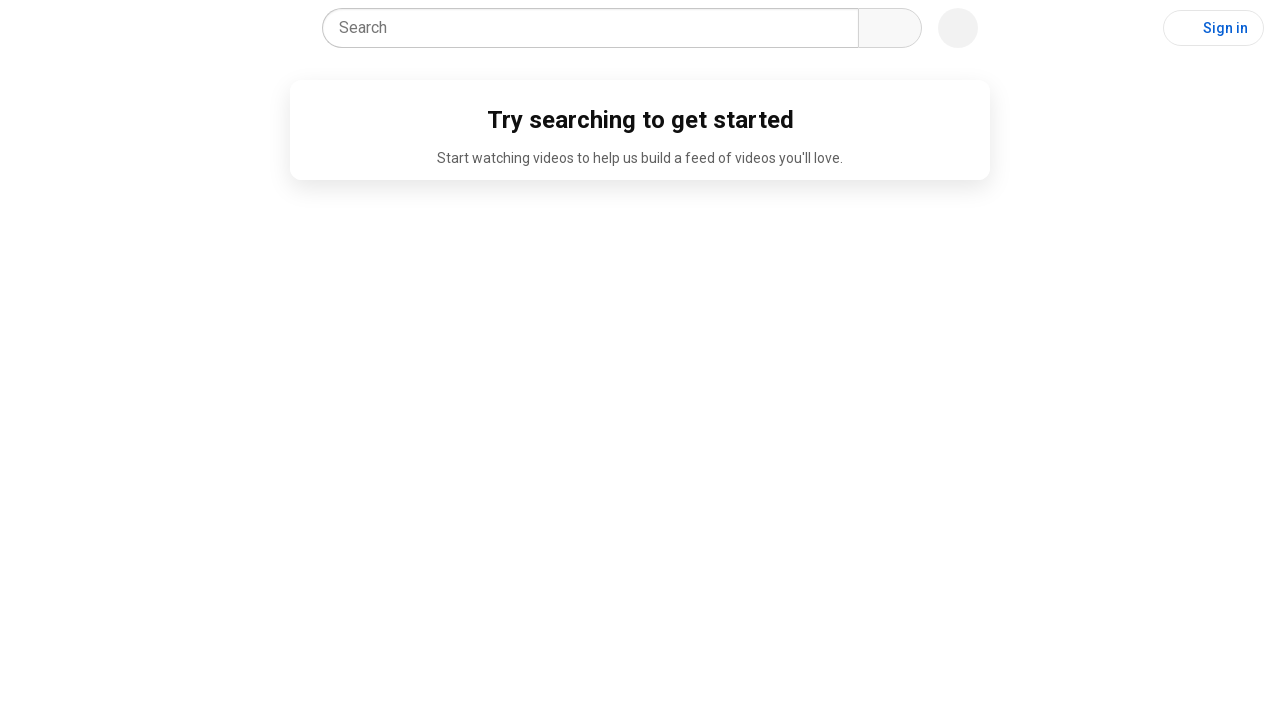

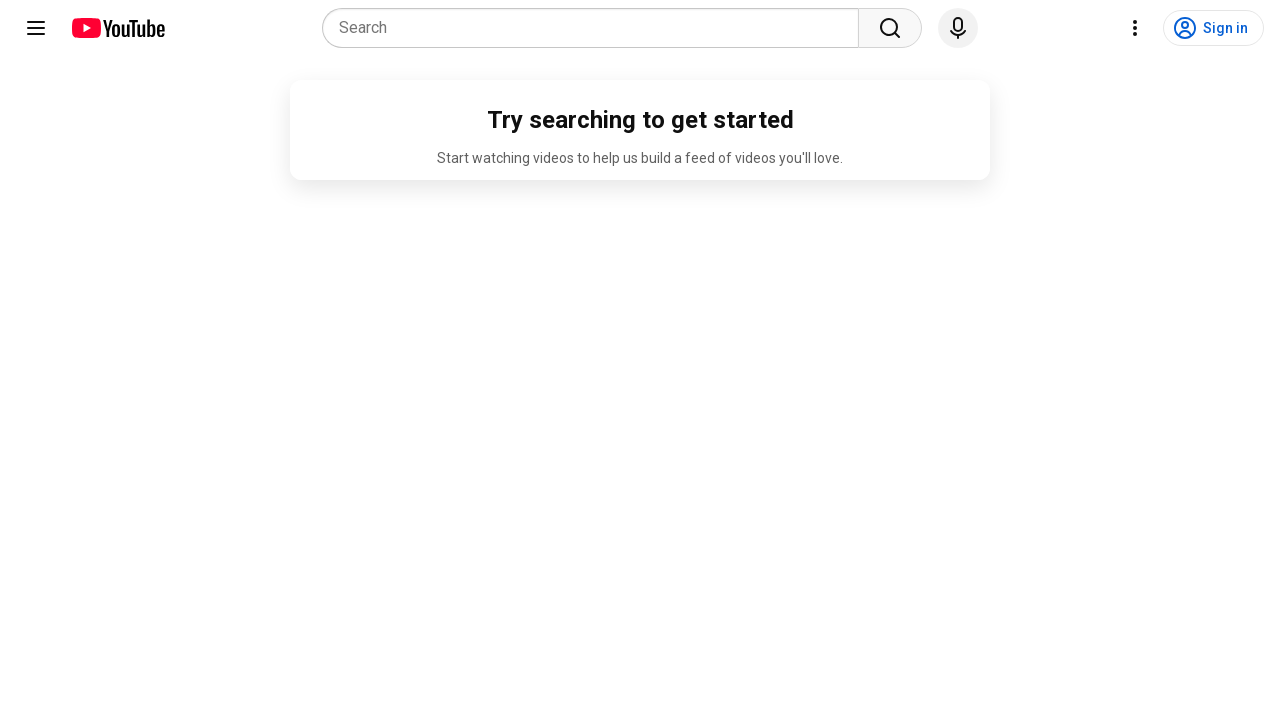